Navigates to the OrangeHRM demo site and waits for the page to load. This is a minimal test that verifies the demo site is accessible.

Starting URL: https://opensource-demo.orangehrmlive.com/

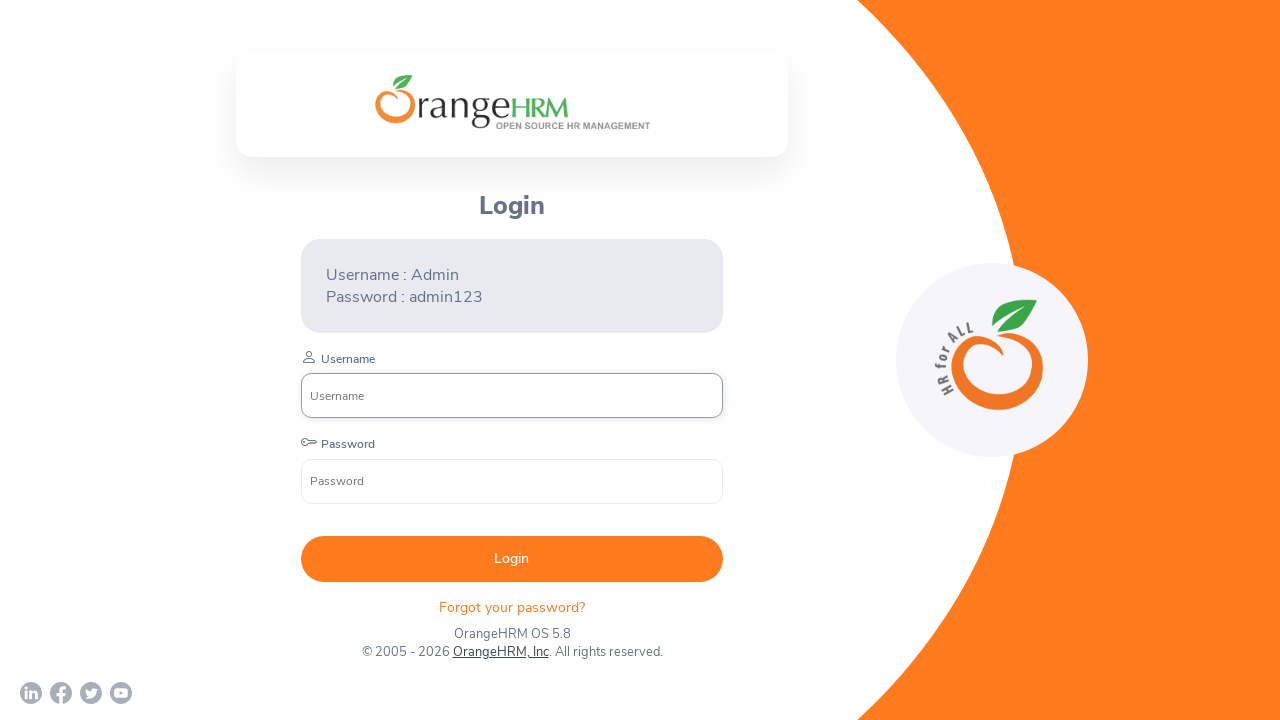

Waited for login page to load - username input field is visible
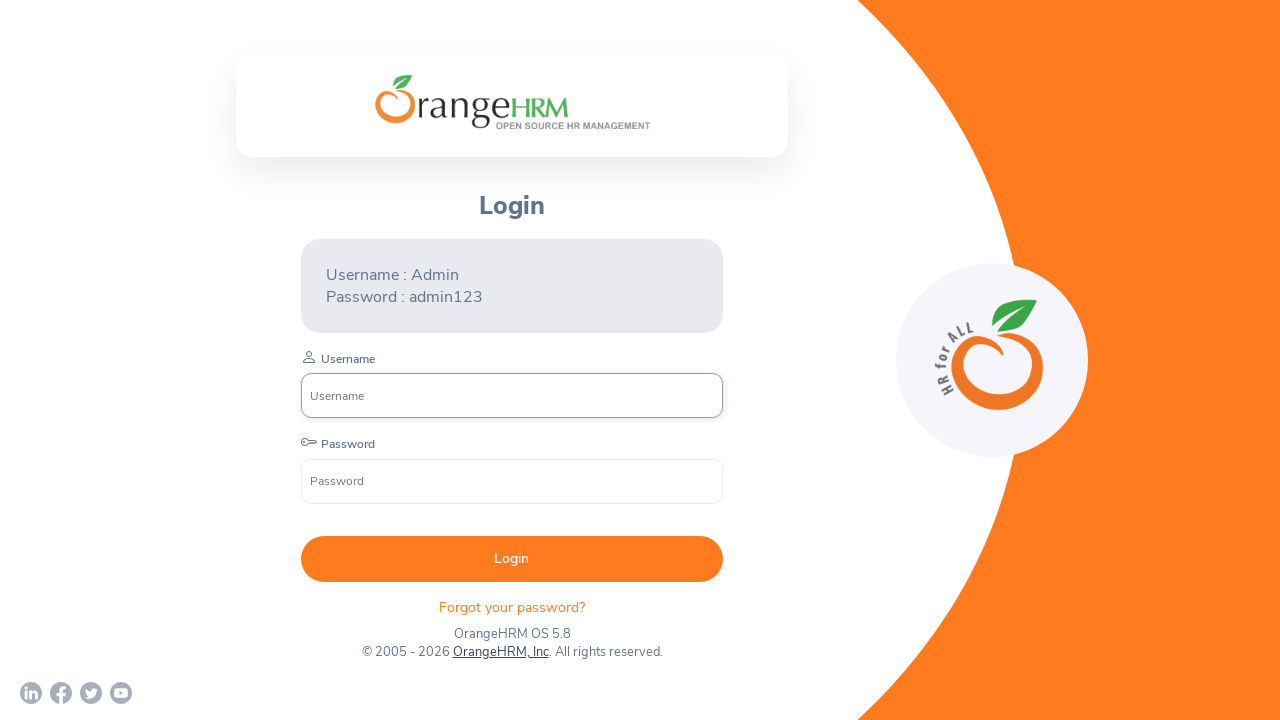

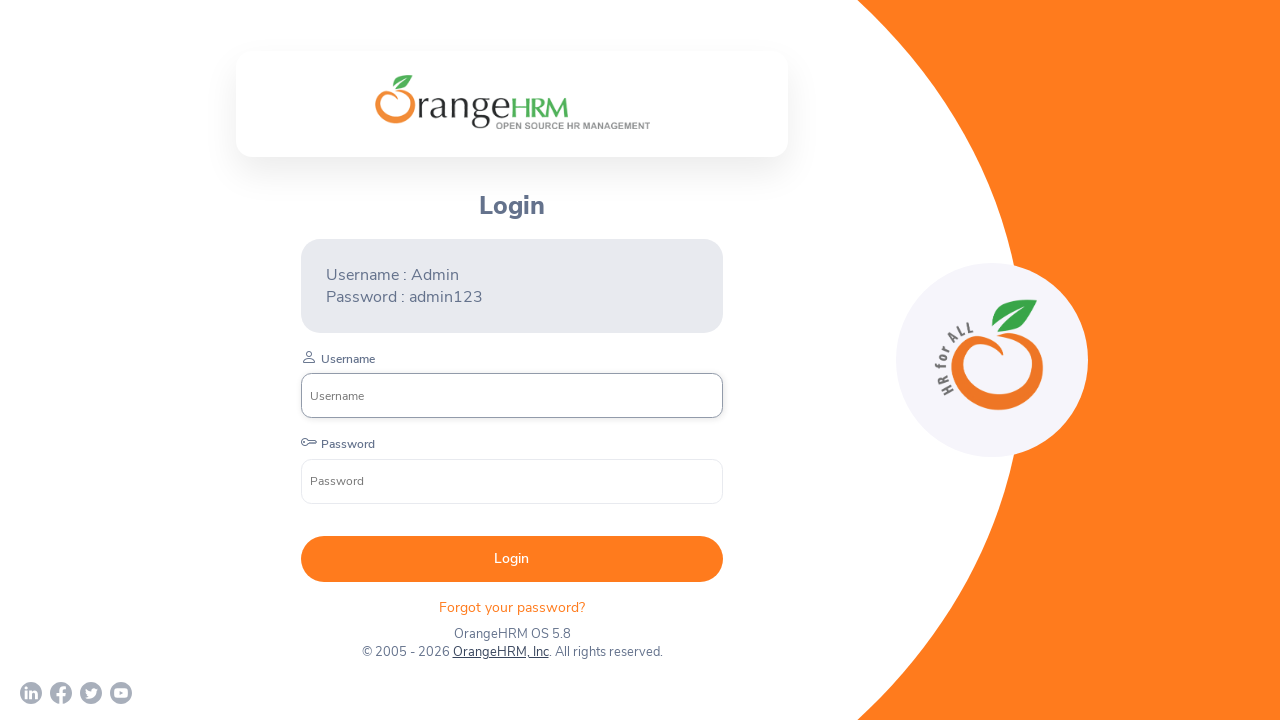